Solves a math captcha by extracting a value from an element attribute, calculating the result, and submitting the form with checkbox selections

Starting URL: http://suninjuly.github.io/get_attribute.html

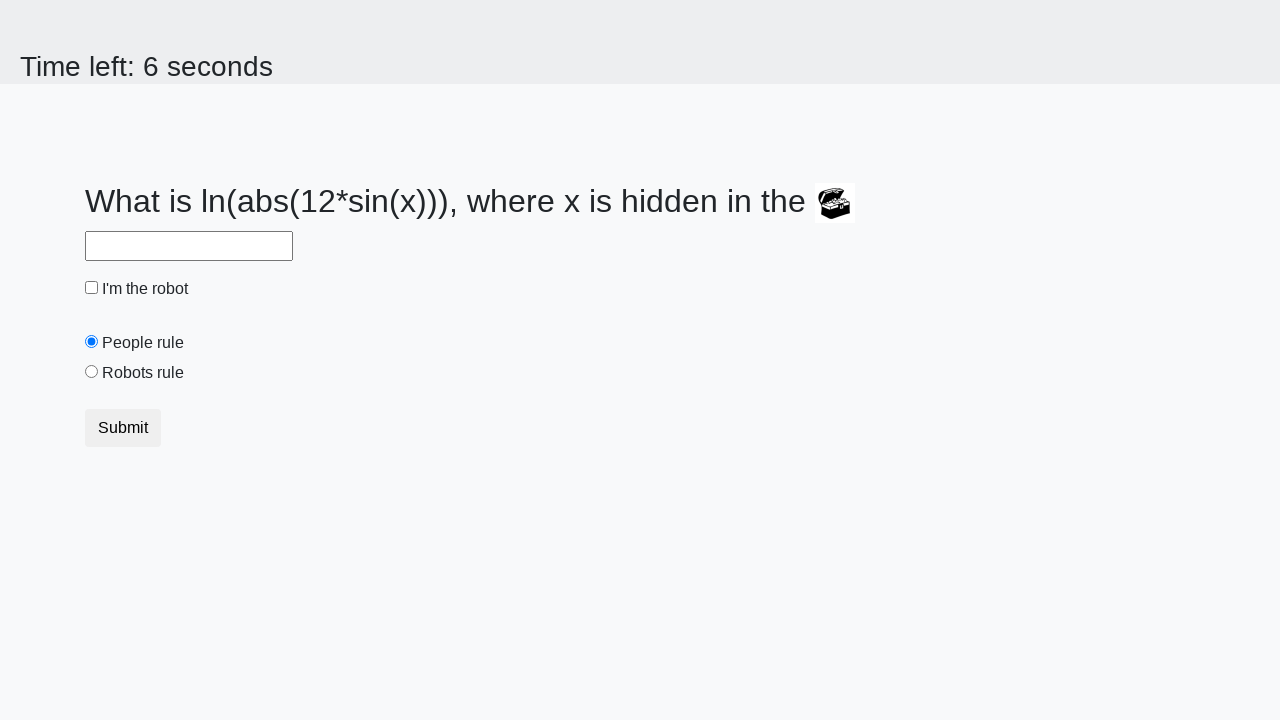

Located treasure element
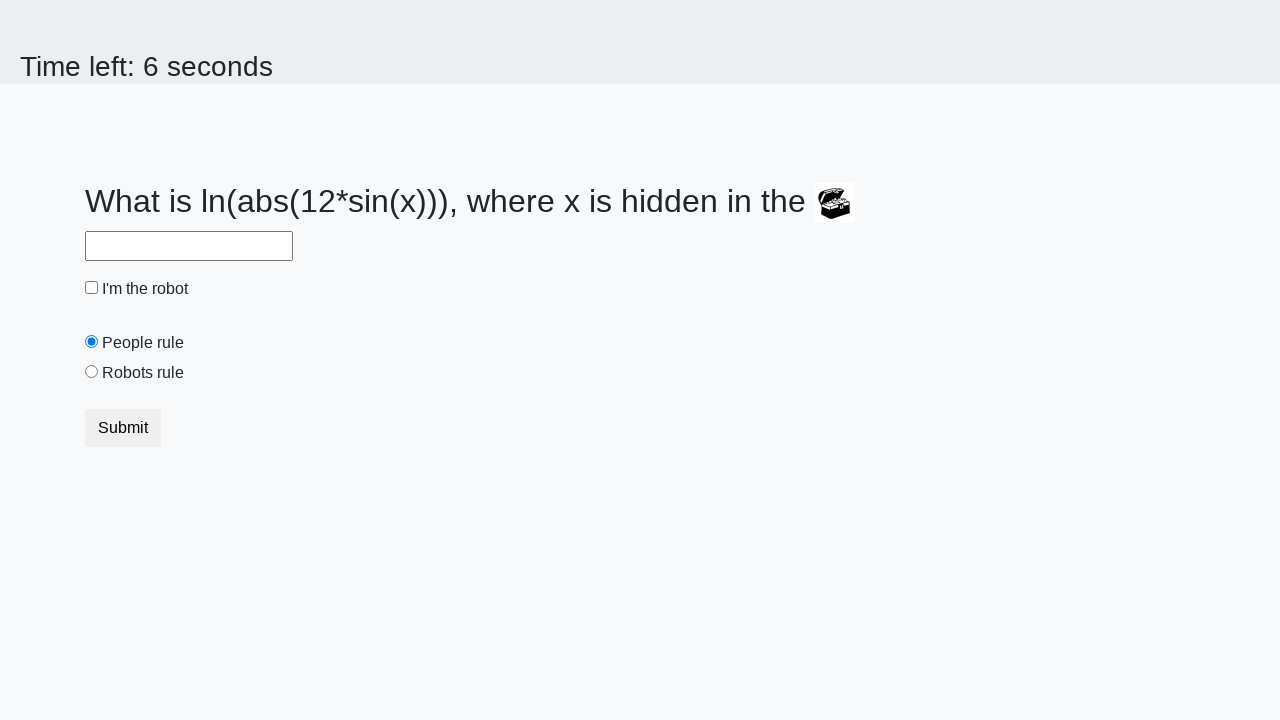

Extracted valuex attribute from treasure element
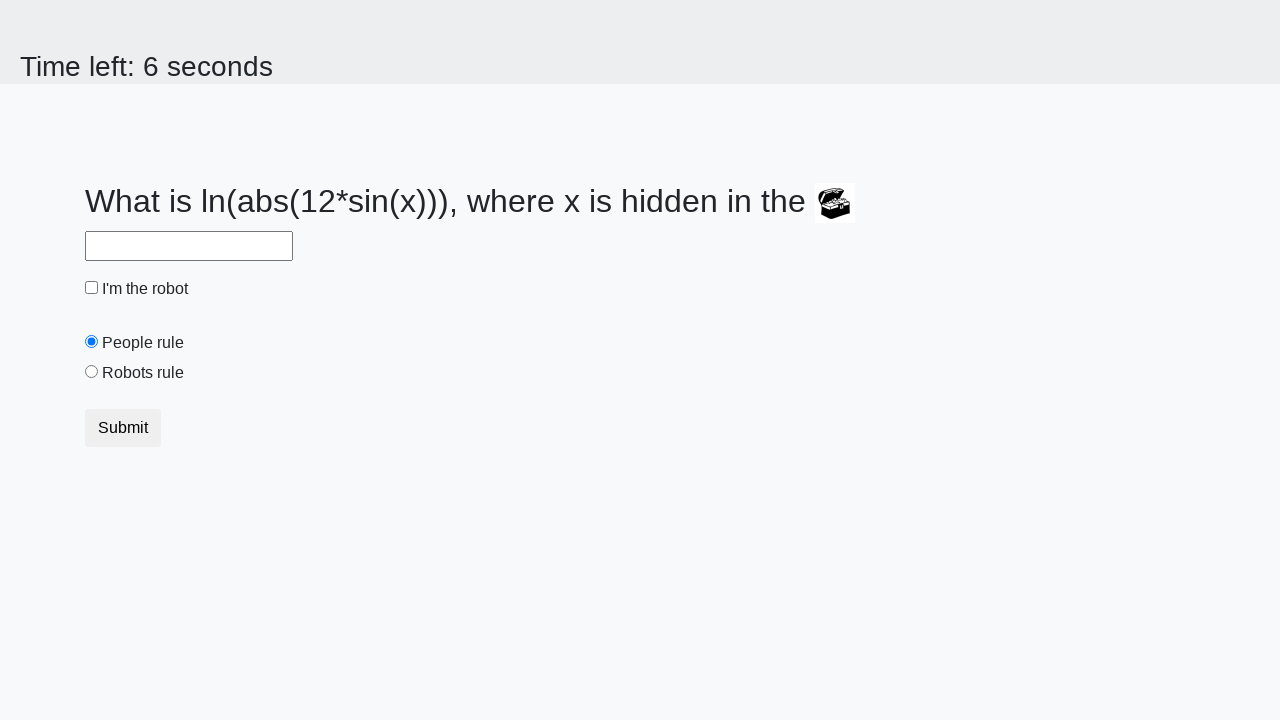

Calculated math captcha result: 2.4667055803333575
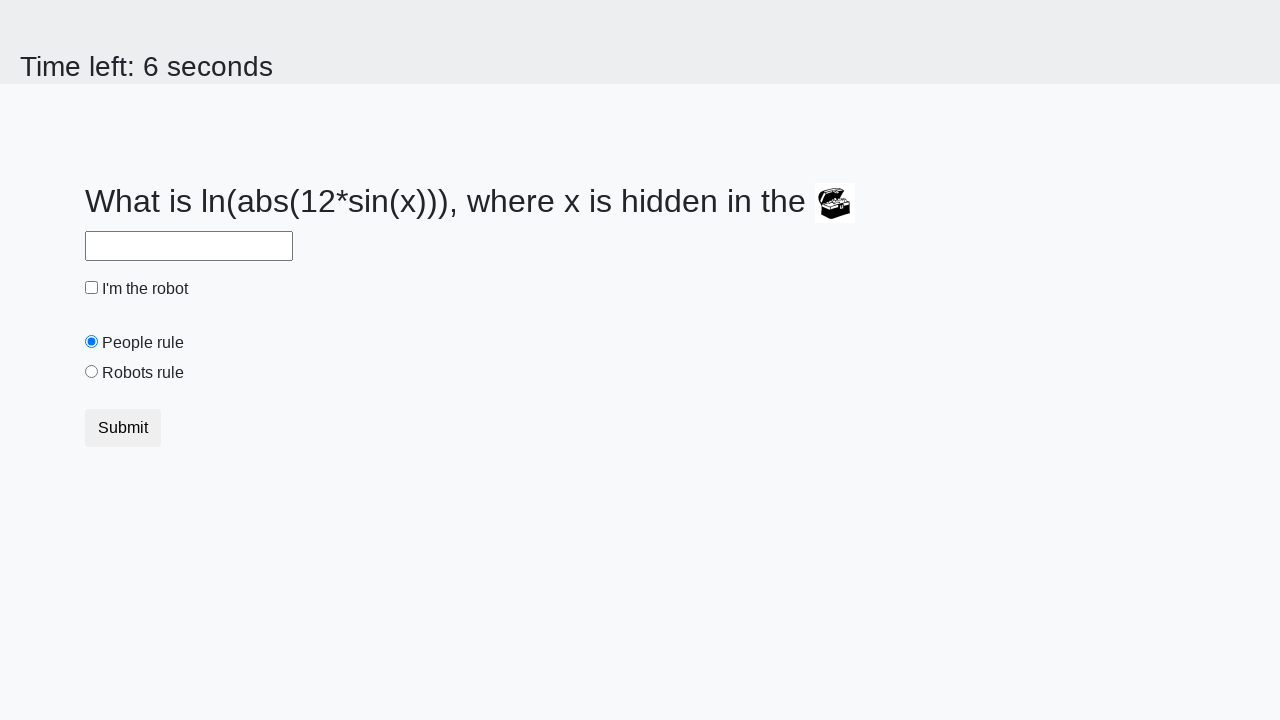

Filled answer field with calculated value on #answer
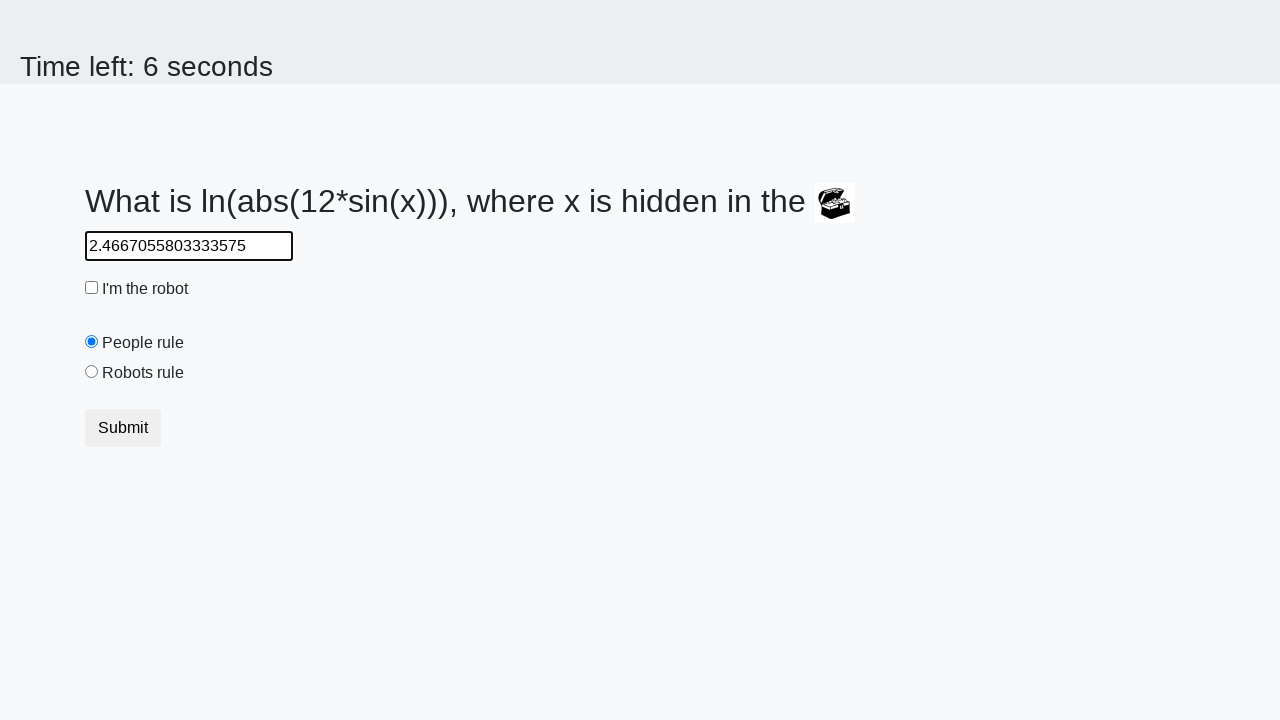

Clicked robot checkbox at (92, 288) on #robotCheckbox
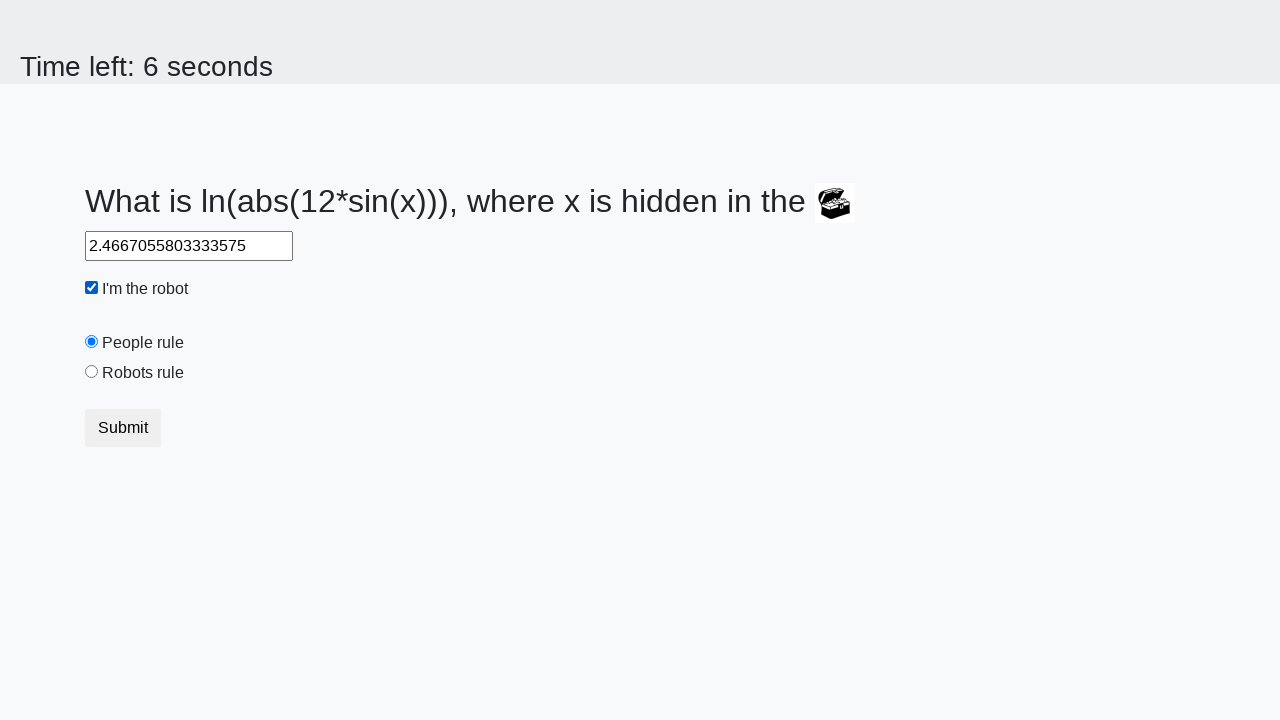

Clicked robots rule radio button at (92, 372) on #robotsRule
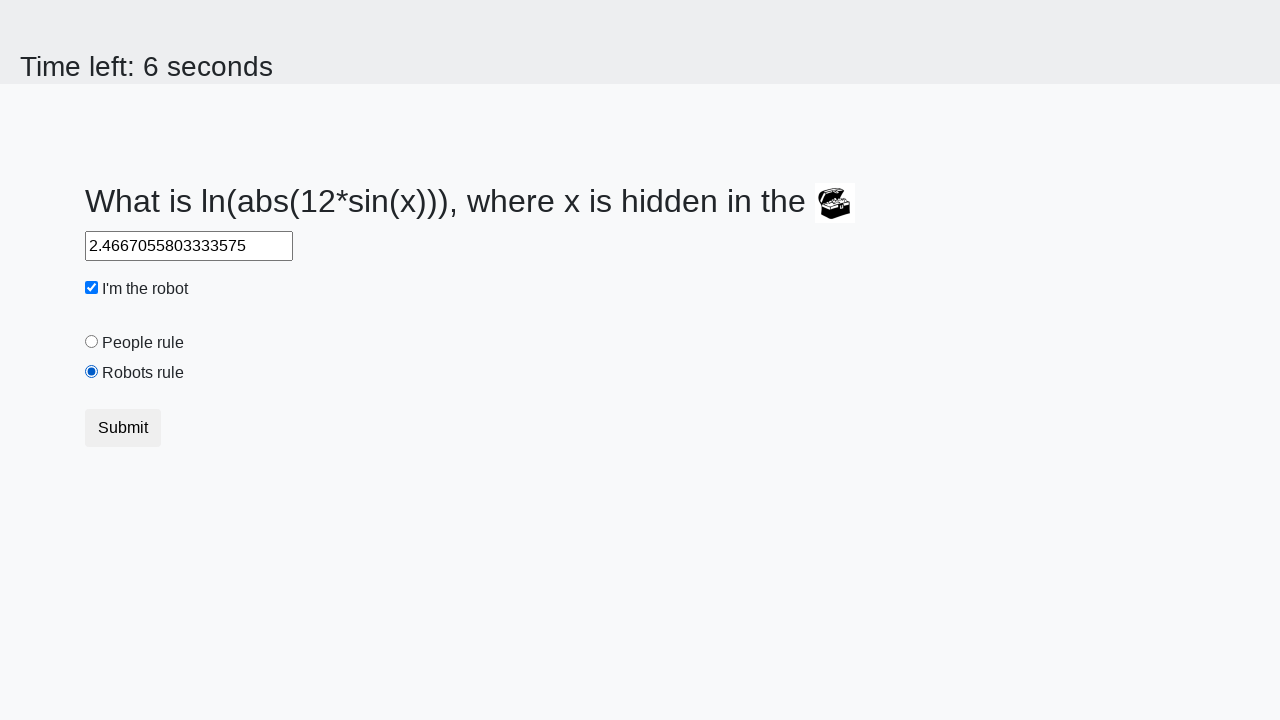

Clicked submit button to submit the form at (123, 428) on button
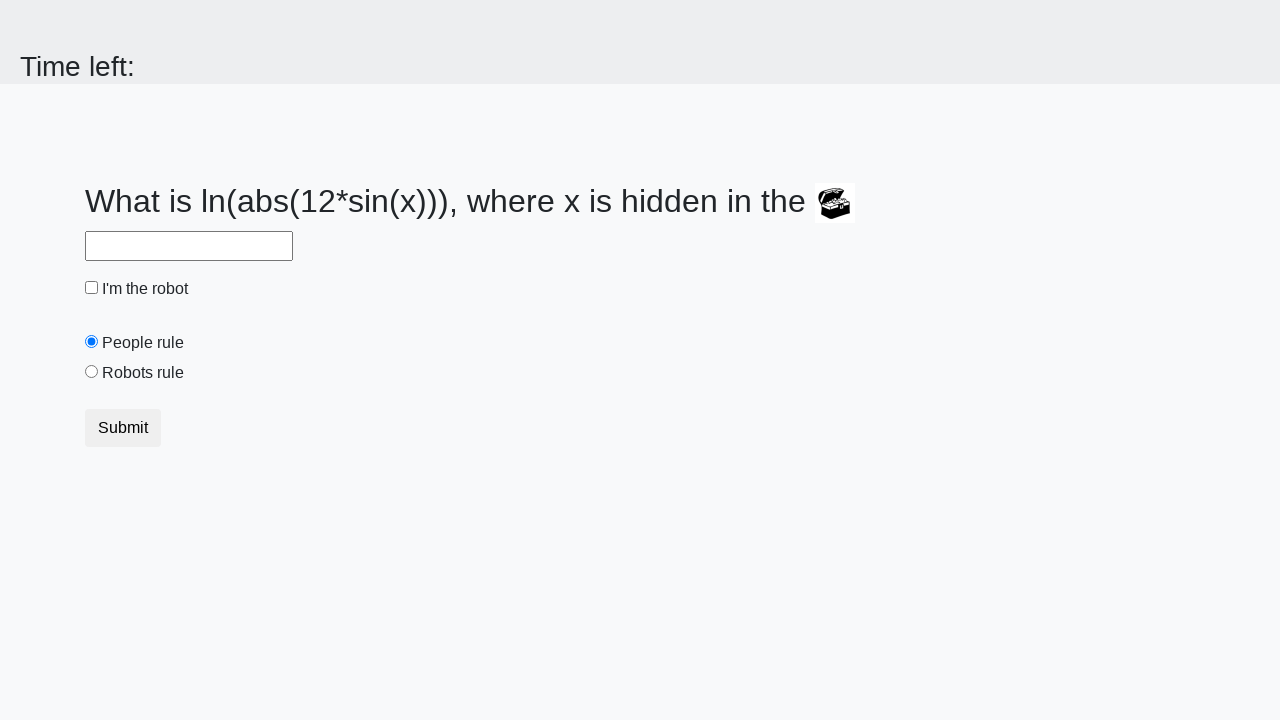

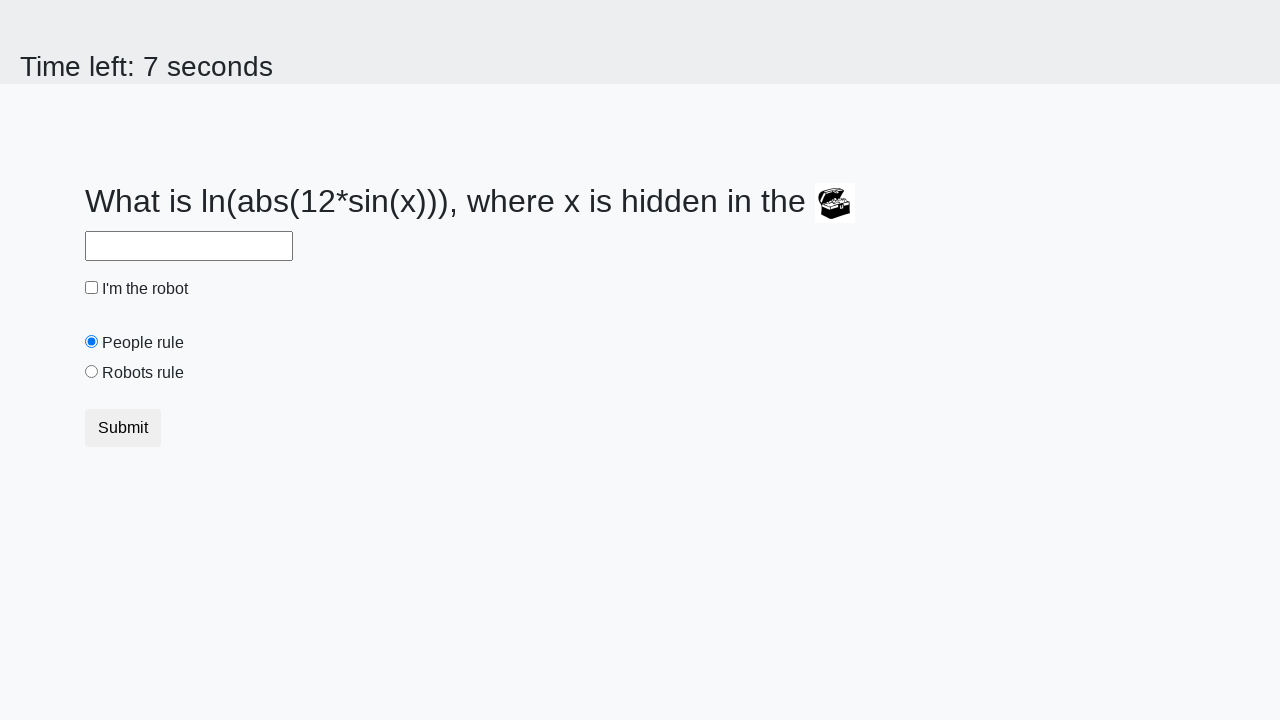